Tests simple alert by clicking button and accepting the alert

Starting URL: https://demoqa.com/alerts

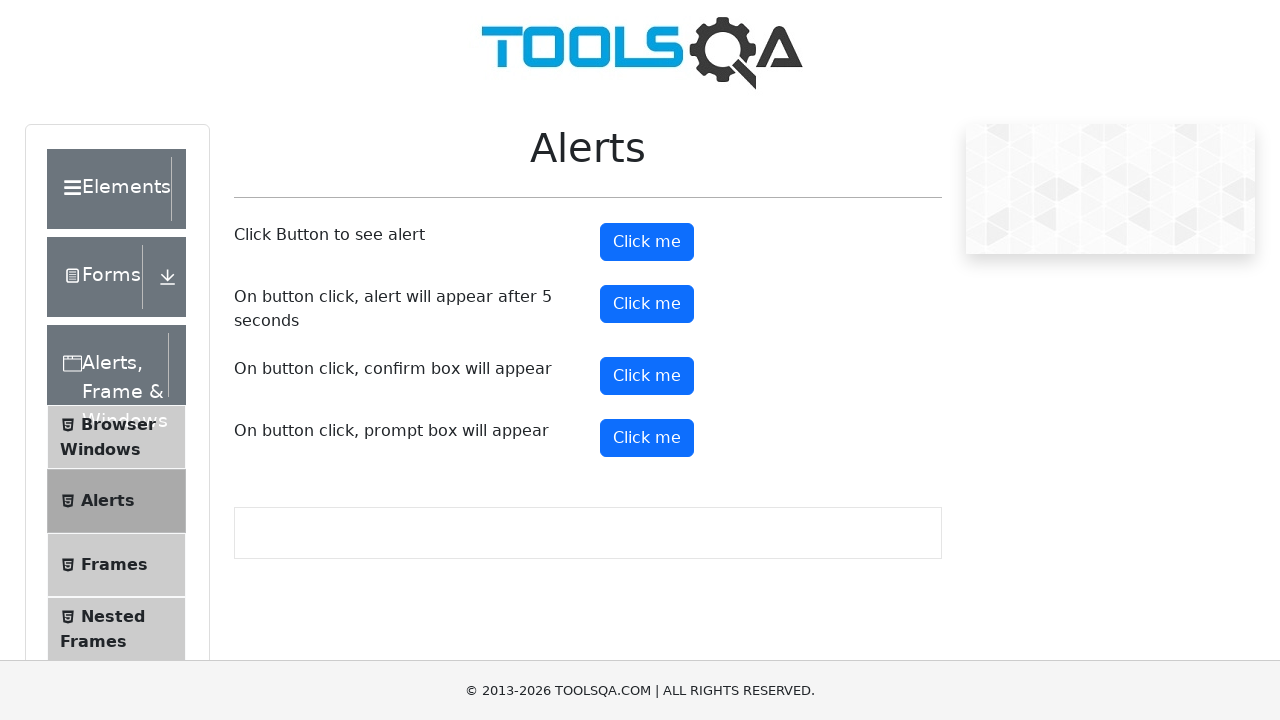

Set up dialog handler to accept alerts
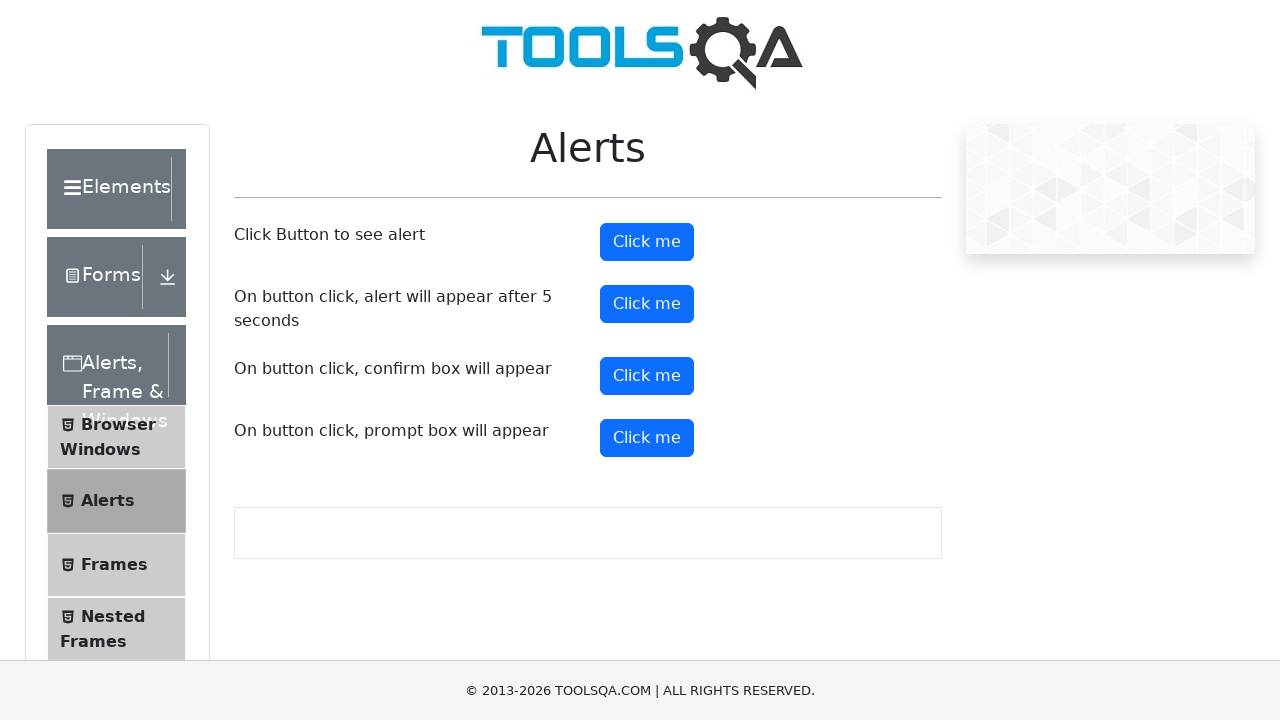

Clicked simple alert button at (647, 242) on button#alertButton
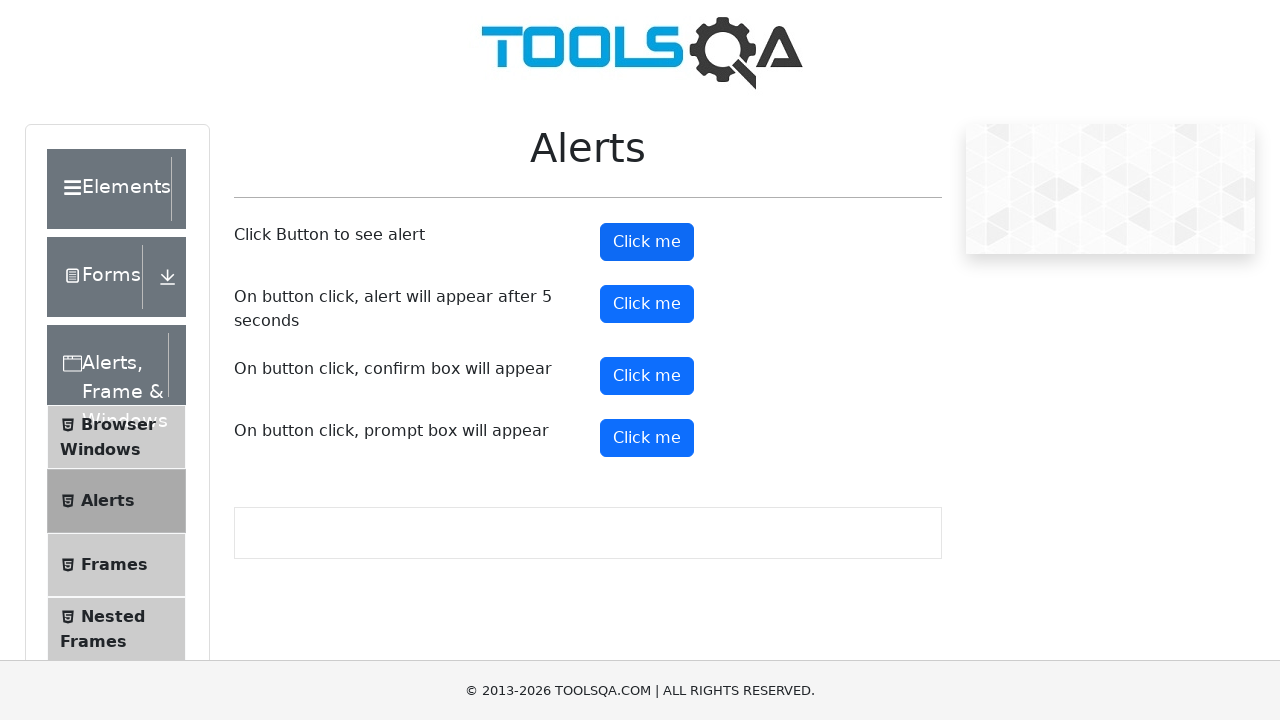

Waited for alert dialog to be handled
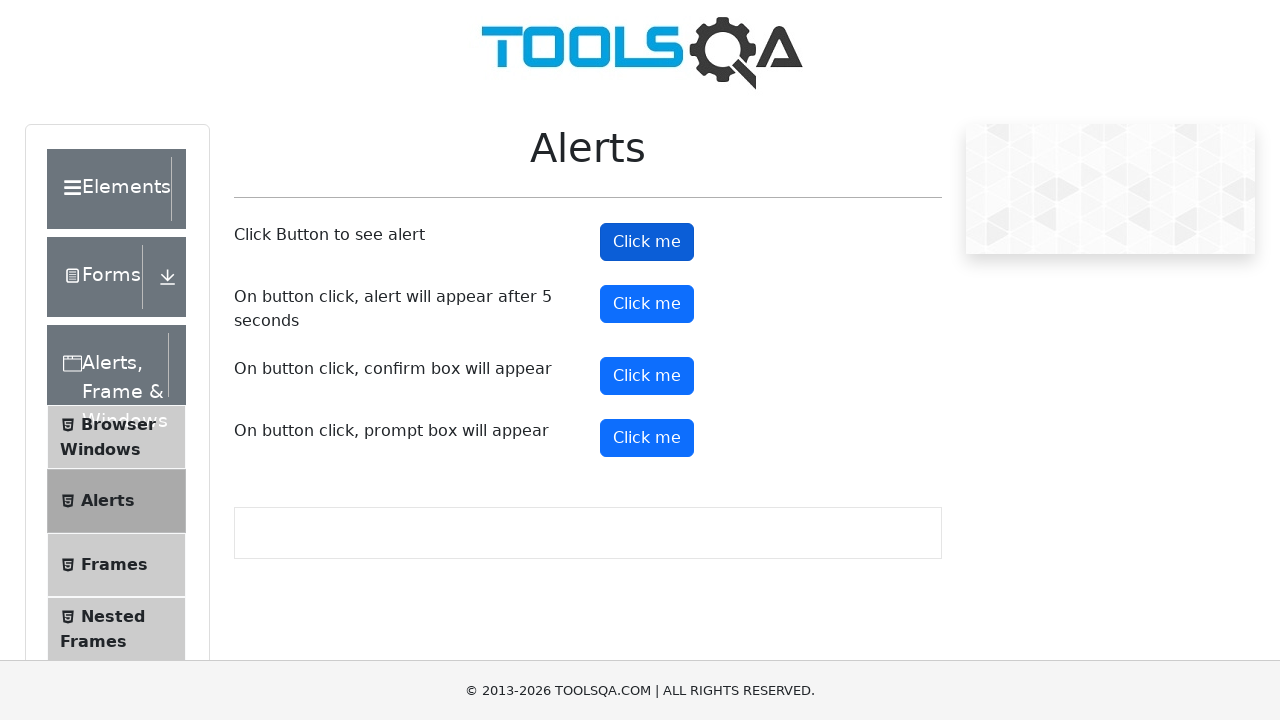

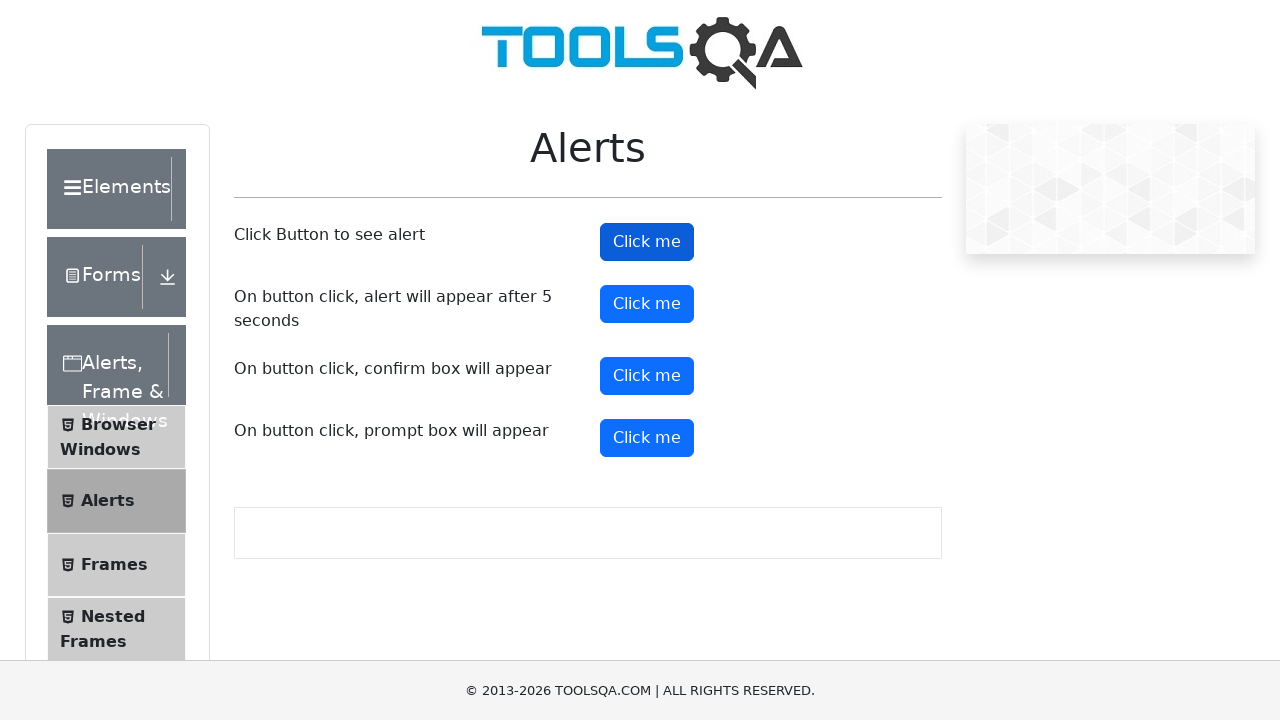